Opens the Rahul Shetty Academy Automation Practice page and verifies the page loads by checking the title and URL.

Starting URL: https://rahulshettyacademy.com/AutomationPractice/

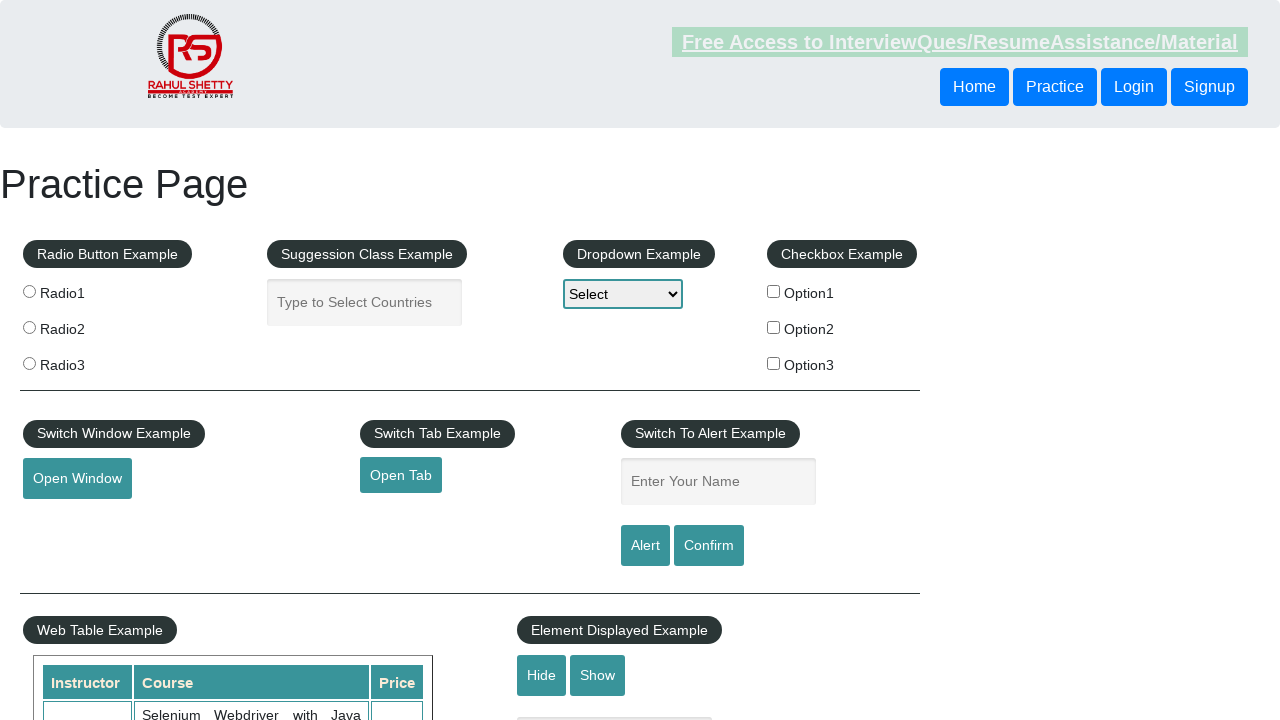

Waited for page DOM to load
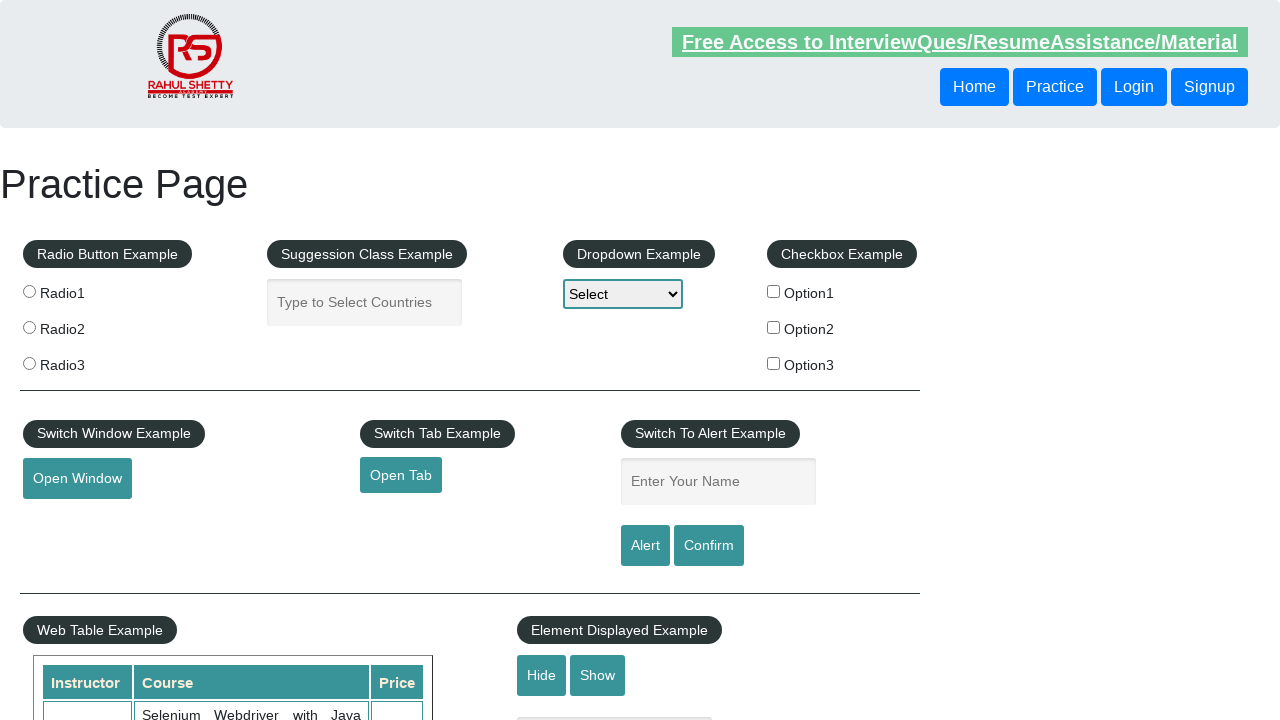

Retrieved and printed page title
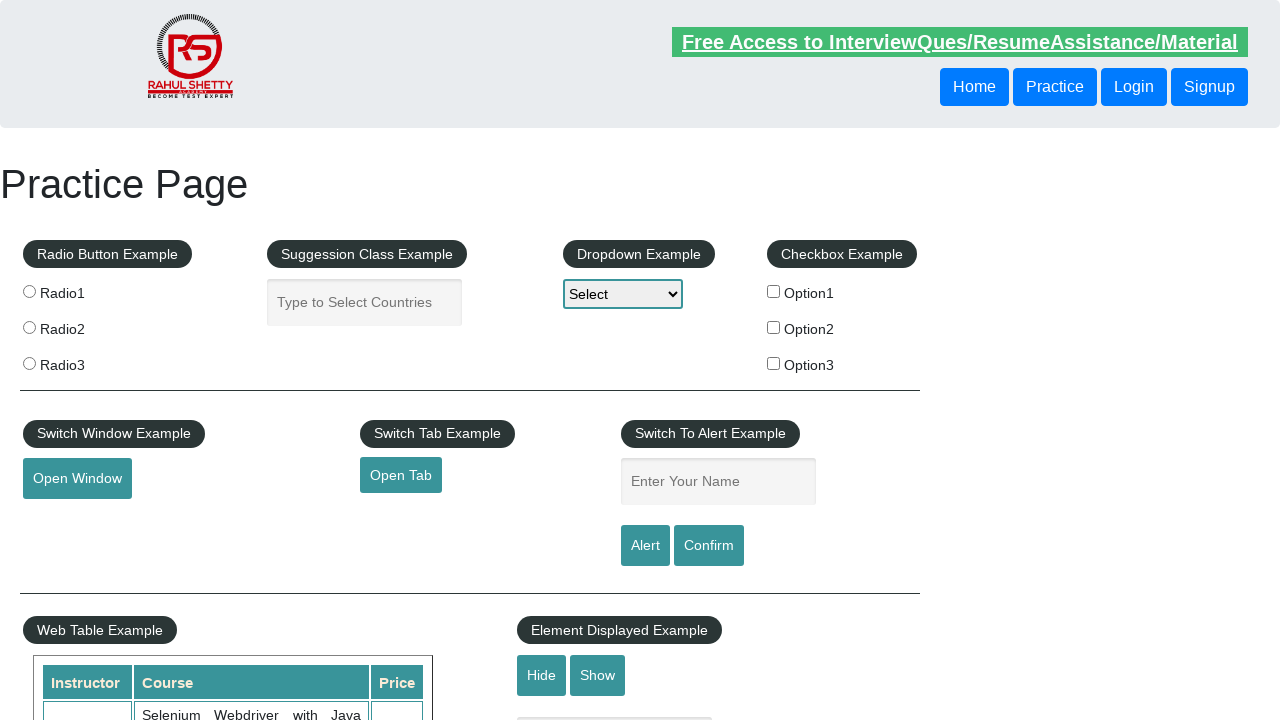

Retrieved and printed page URL
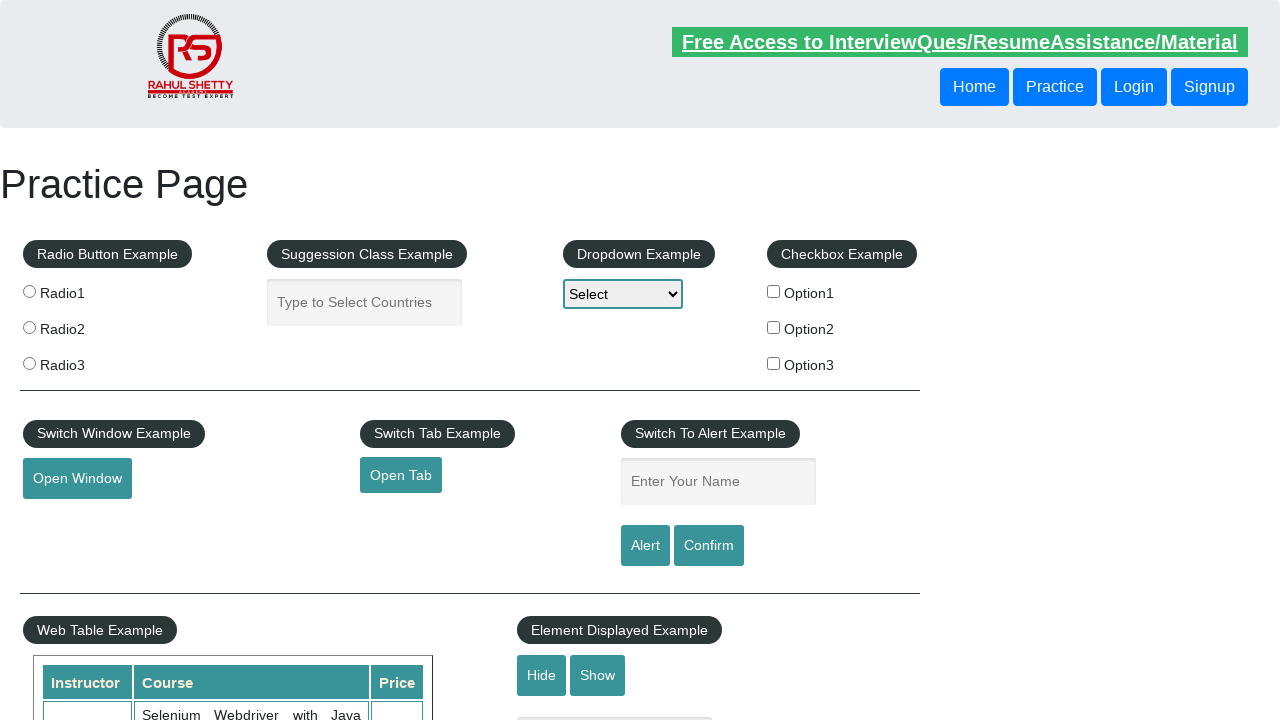

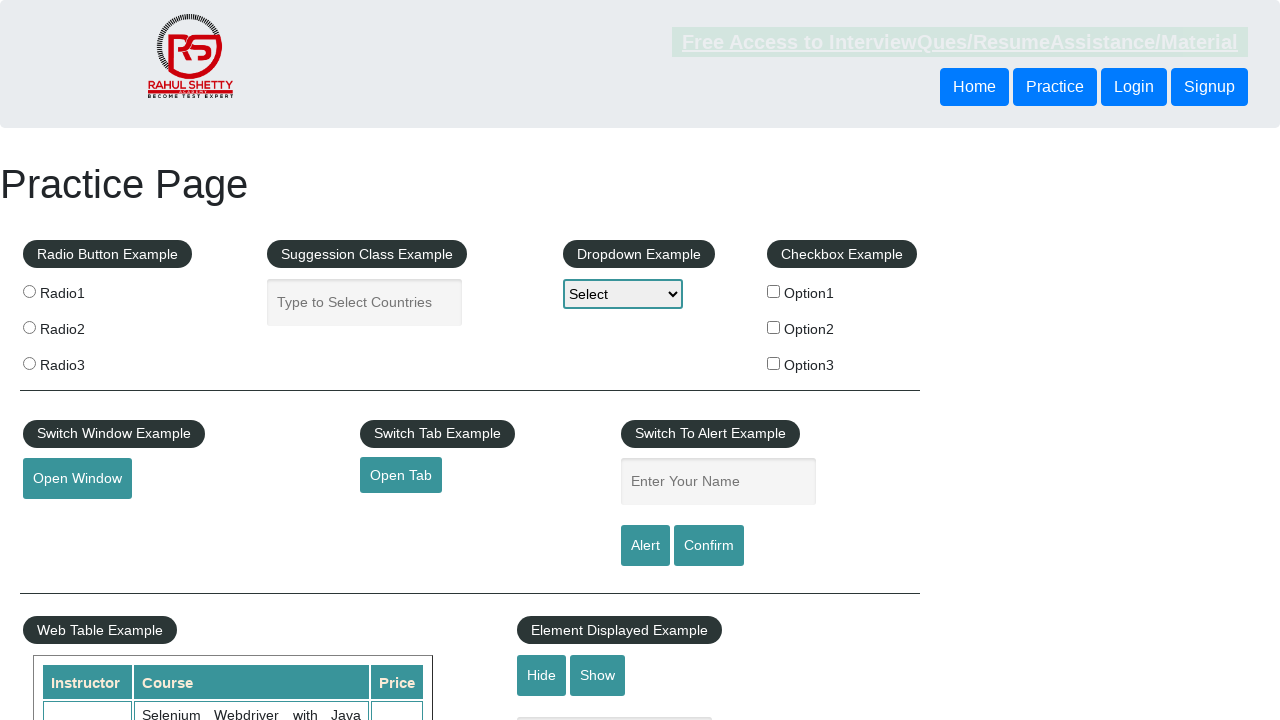